Tests JavaScript alert handling by entering a name, triggering an alert via button click, accepting it, then triggering a confirm dialog and dismissing it.

Starting URL: https://rahulshettyacademy.com/AutomationPractice/

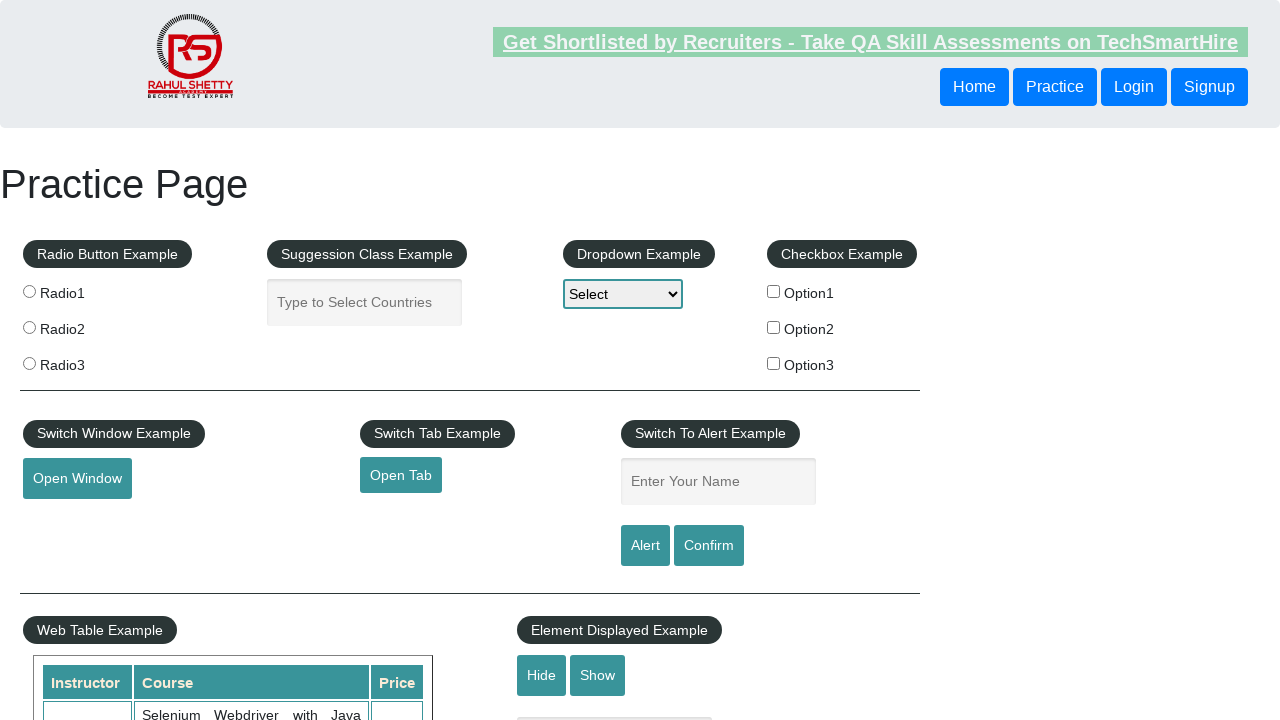

Filled name input field with 'Rahul' on #name
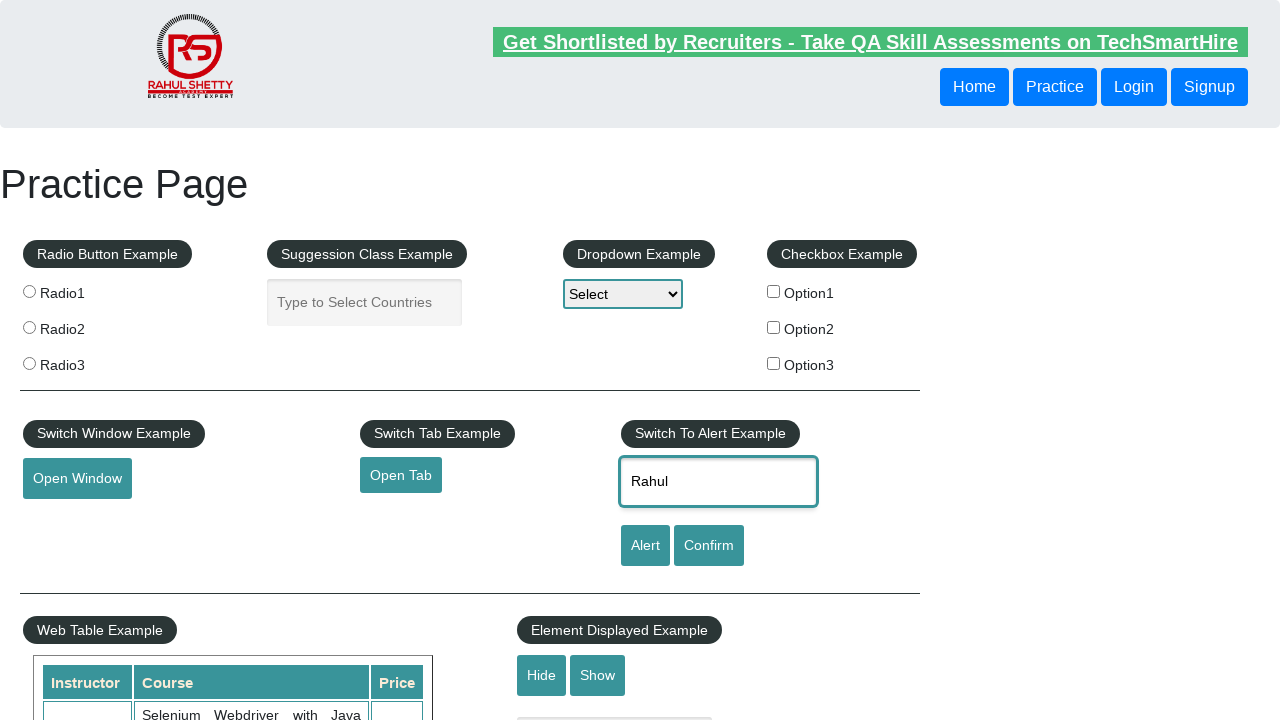

Clicked alert button and accepted the JavaScript alert dialog at (645, 546) on #alertbtn
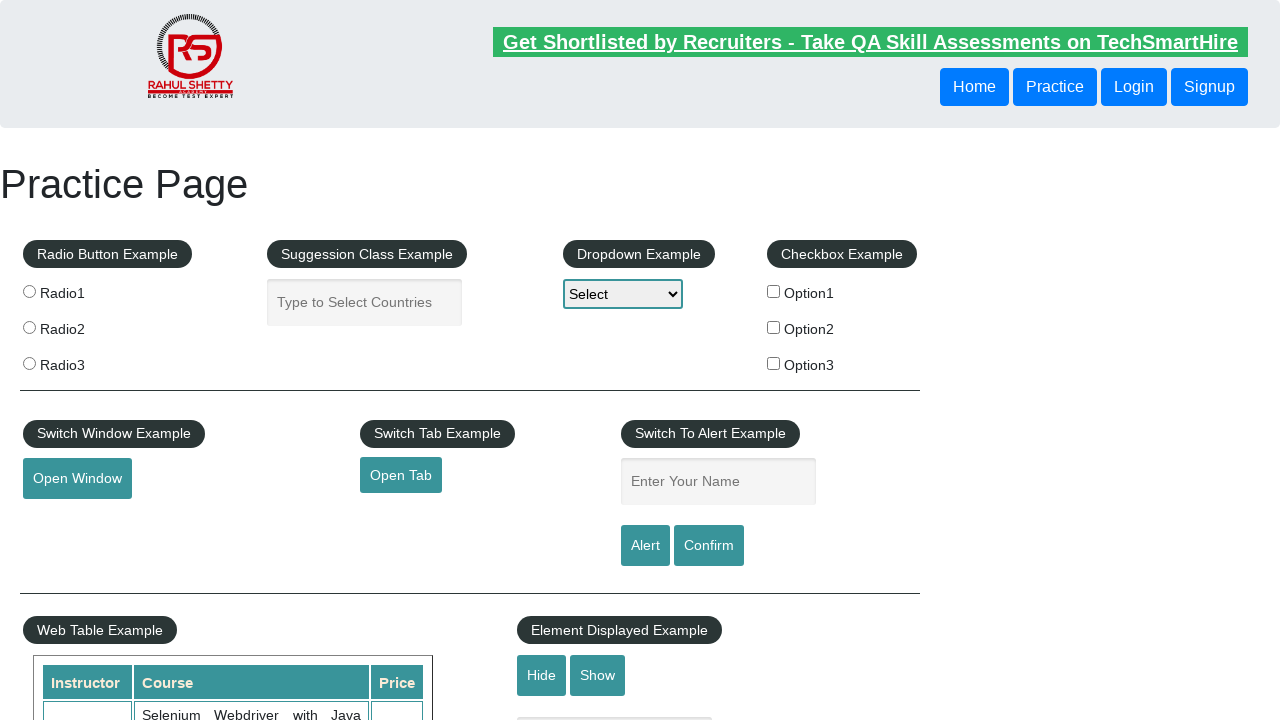

Waited for alert handling to complete
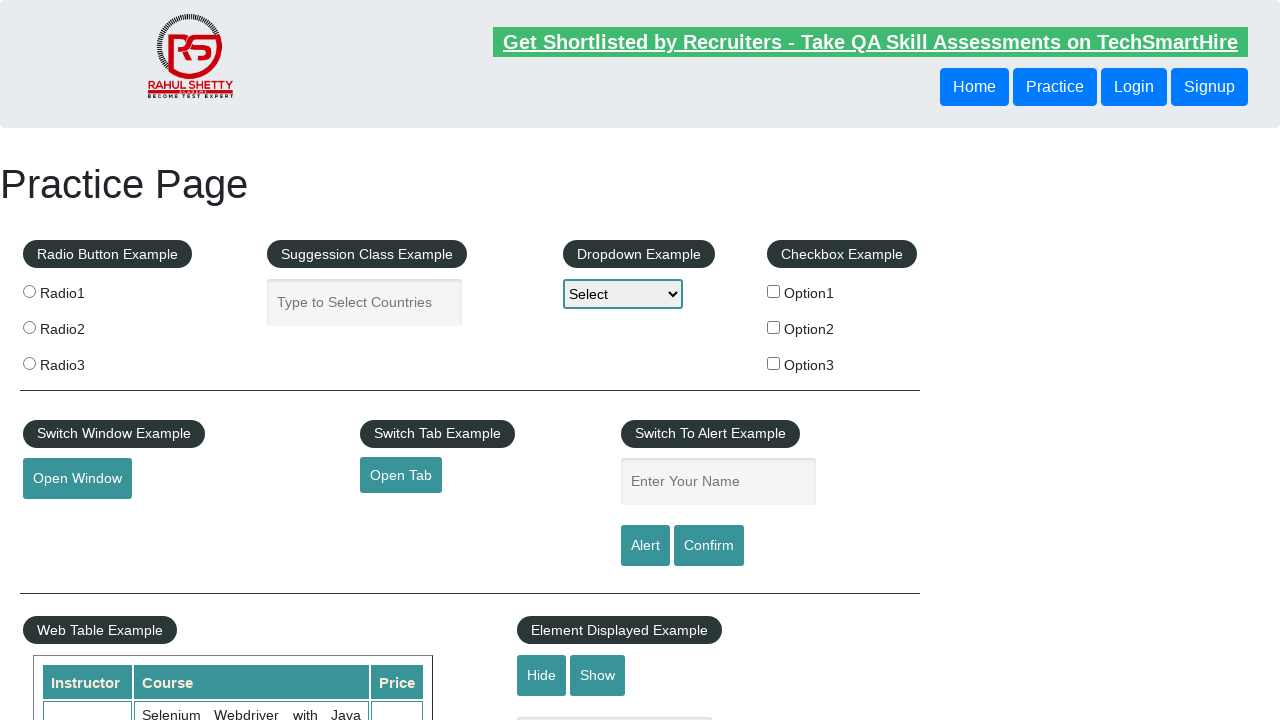

Clicked confirm button and dismissed the confirm dialog at (709, 546) on #confirmbtn
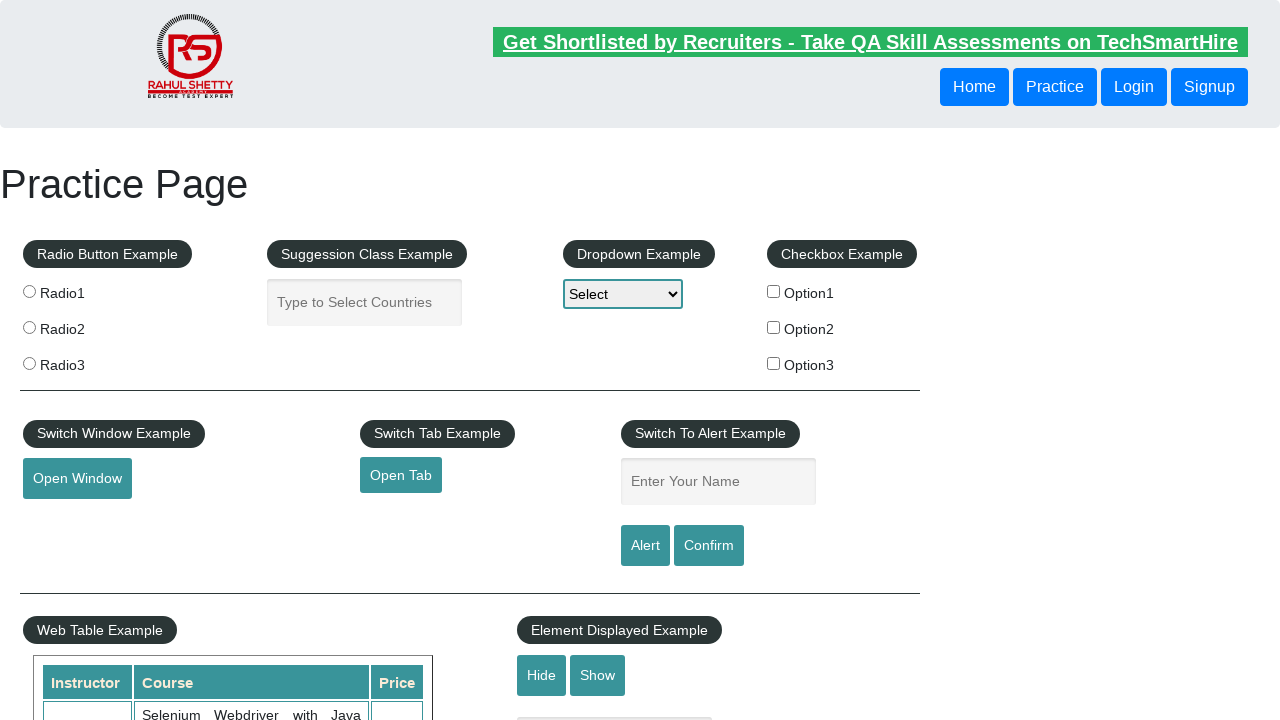

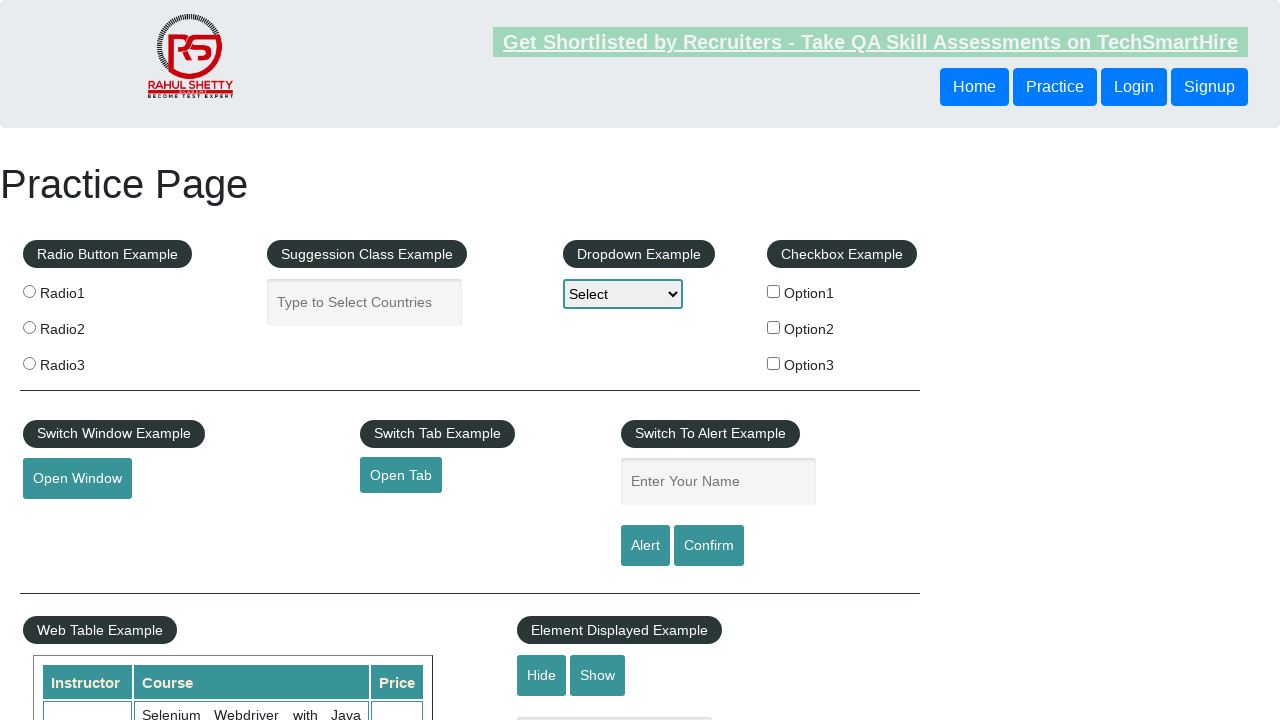